Tests form filling functionality on demoqa.com text-box page and navigates to status codes page to click on a link

Starting URL: https://demoqa.com/text-box

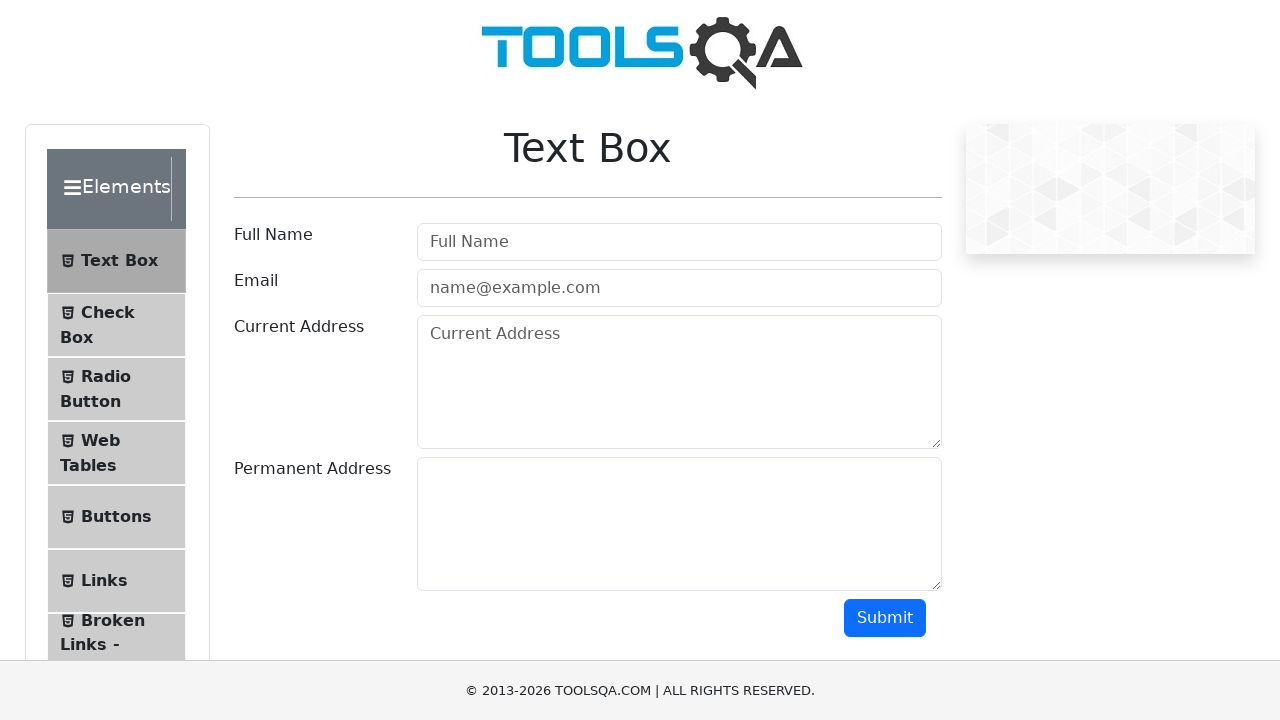

Filled Full Name field with 'Igor' on xpath=//input[@placeholder='Full Name']
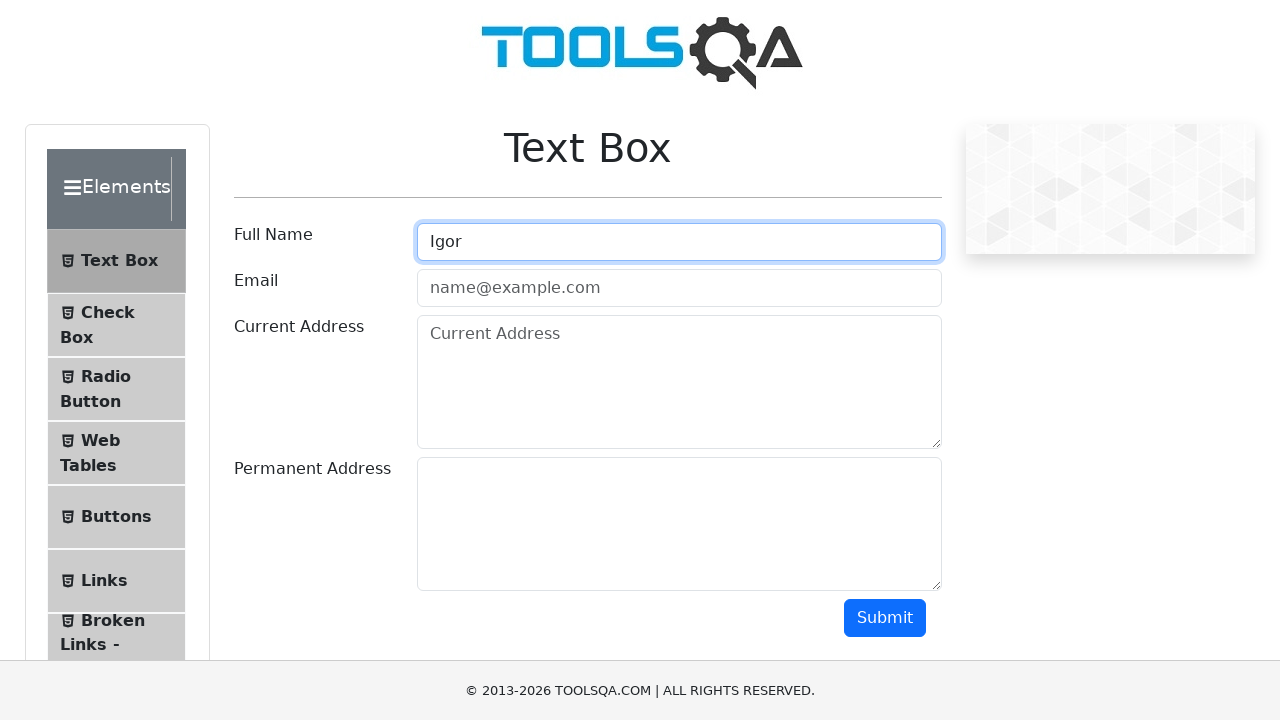

Filled Email field with 'test@example.com' on xpath=//input[@placeholder='name@example.com']
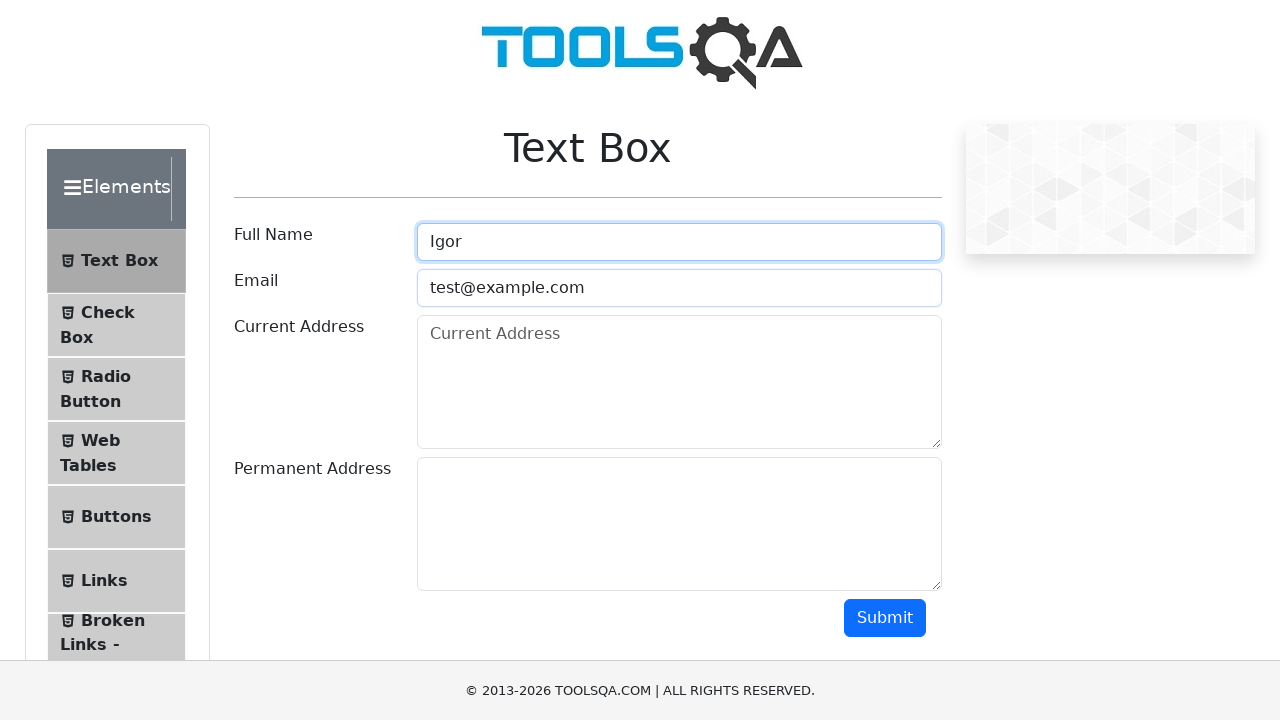

Filled Current Address field with 'Street krolevec 62' on xpath=//textarea[@placeholder='Current Address']
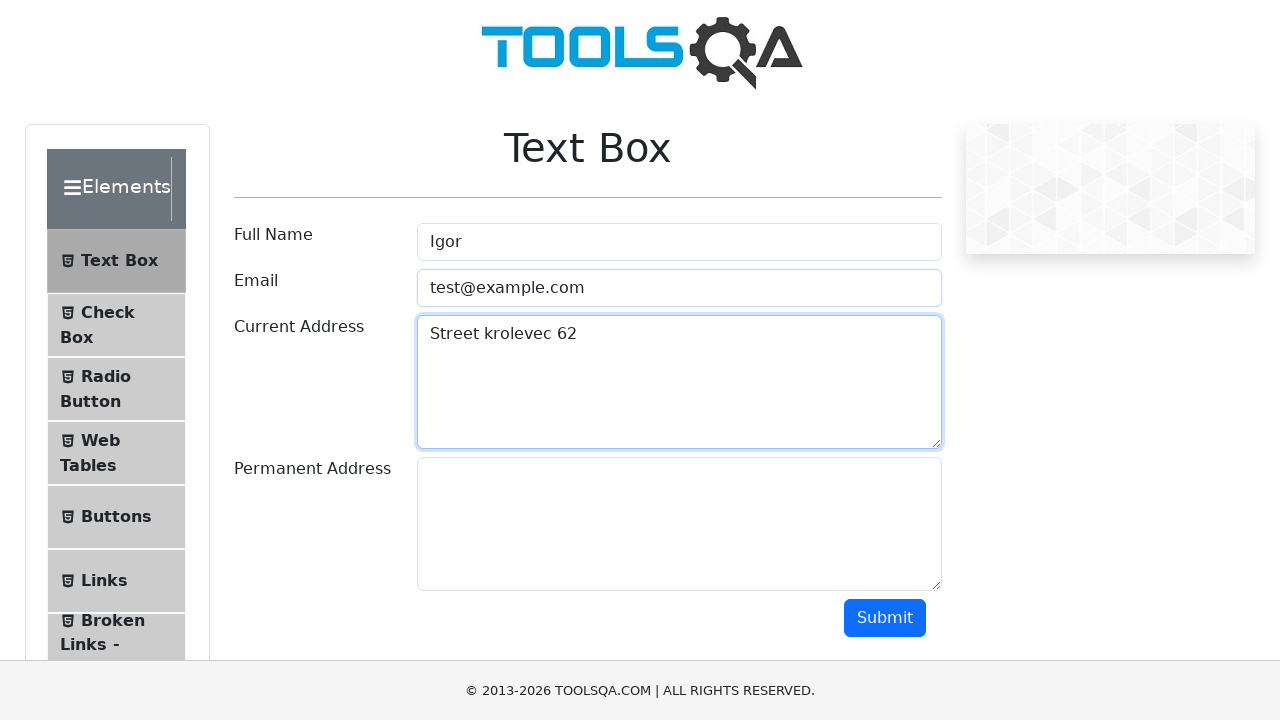

Filled Permanent Address field with 'address 2' on xpath=//textarea[@id='permanentAddress']
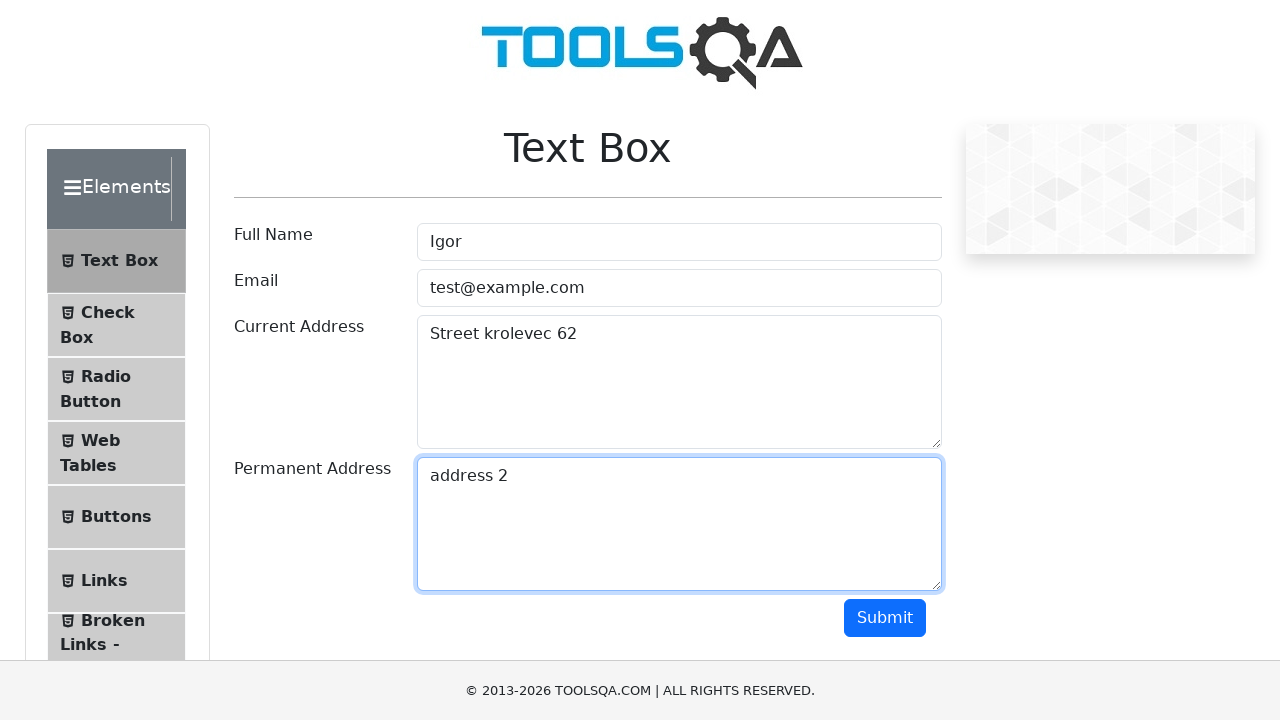

Navigated to status codes page
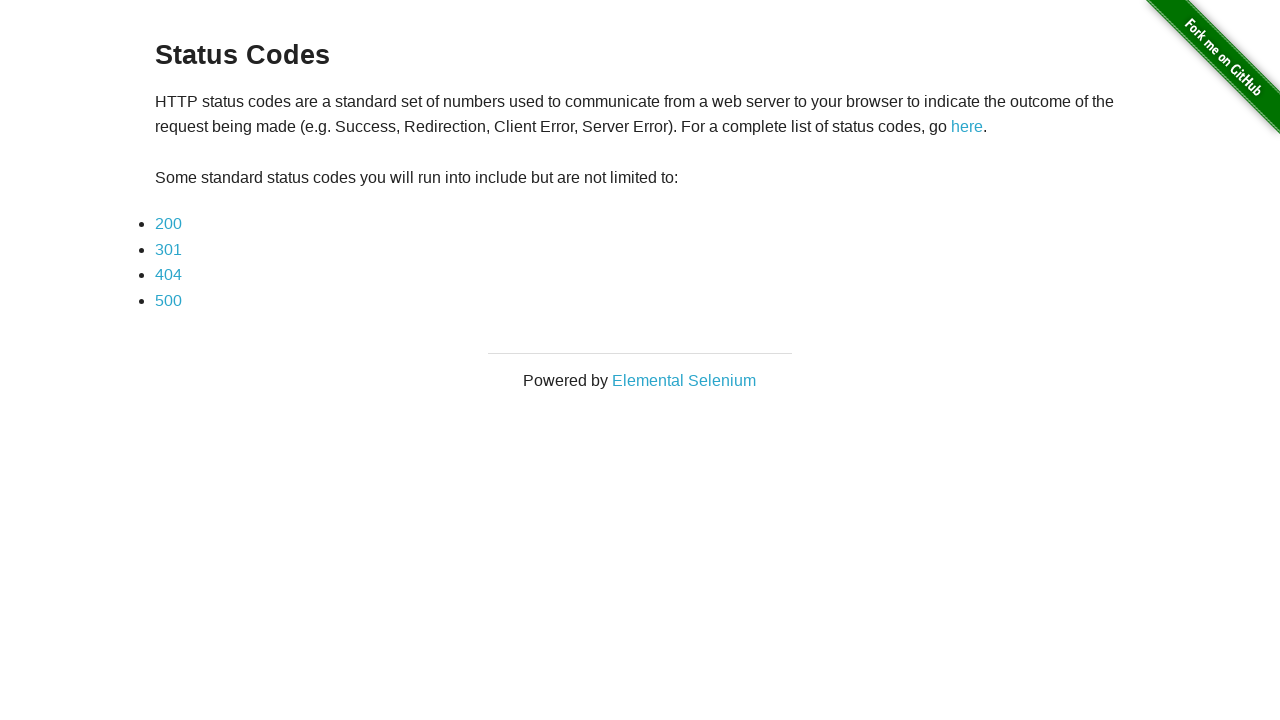

Clicked on Code 200 link at (168, 224) on xpath=//a[@href='status_codes/200']
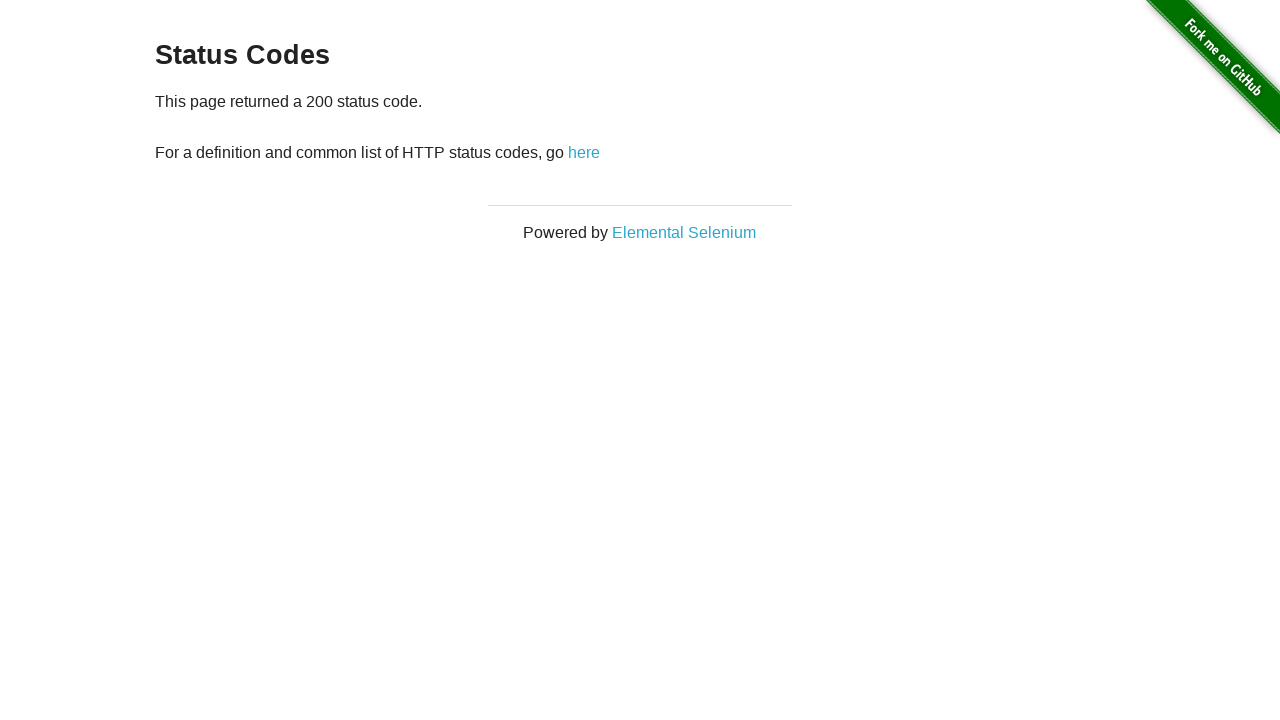

Navigated back to previous page
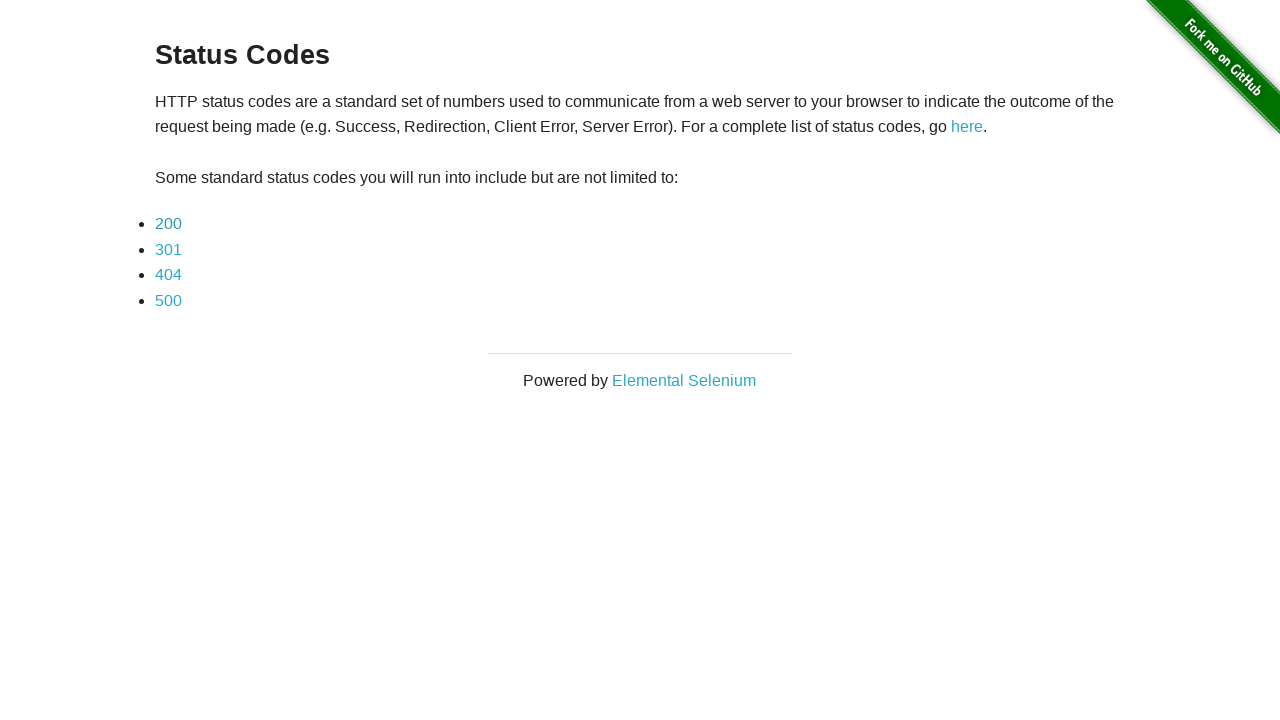

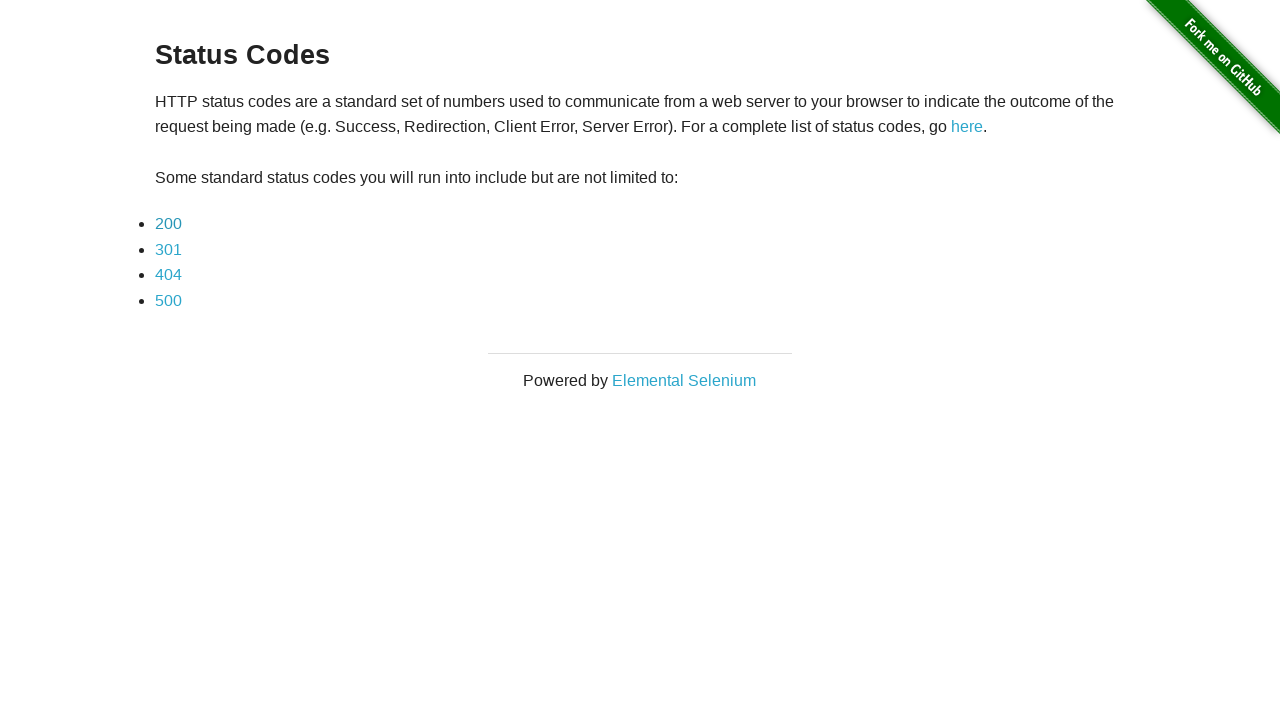